Navigates to a TechRadar Surface Pro 4 review page and scrolls down the page multiple times to simulate reading the article

Starting URL: http://www.techradar.com/us/reviews/pc-mac/tablets/microsoft-surface-pro-4-1290285/review

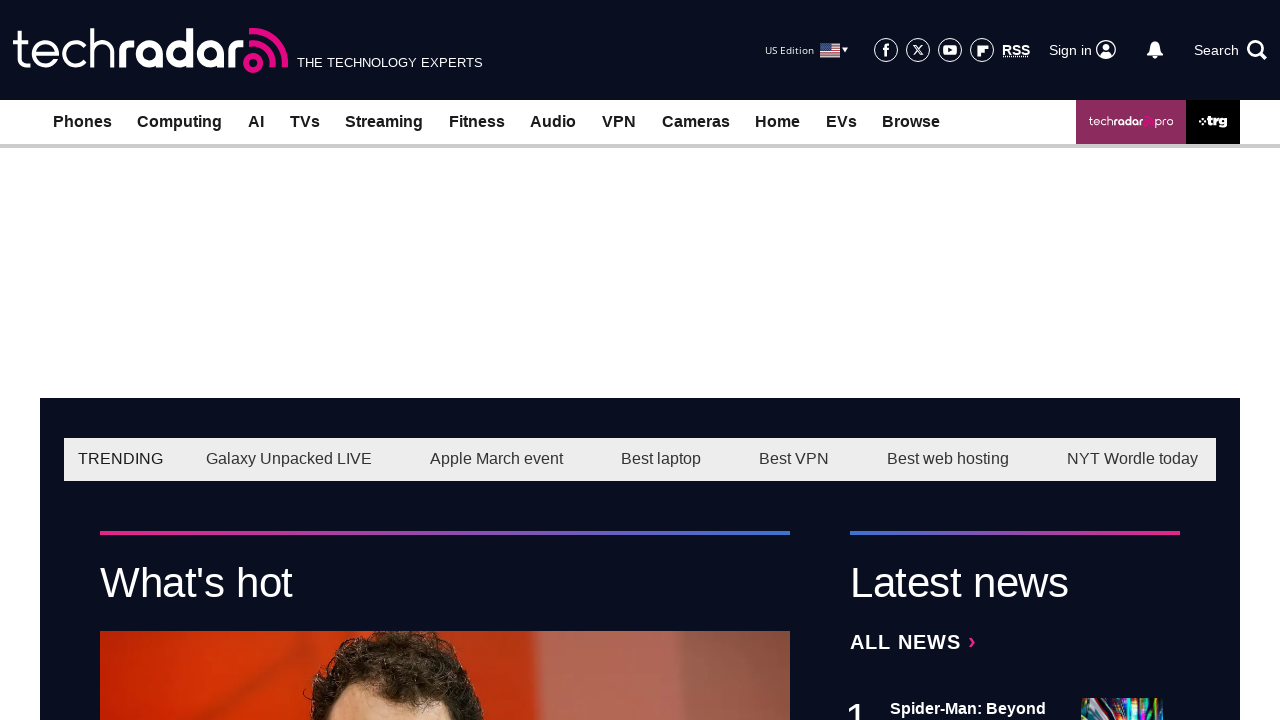

Waited for page to reach domcontentloaded state
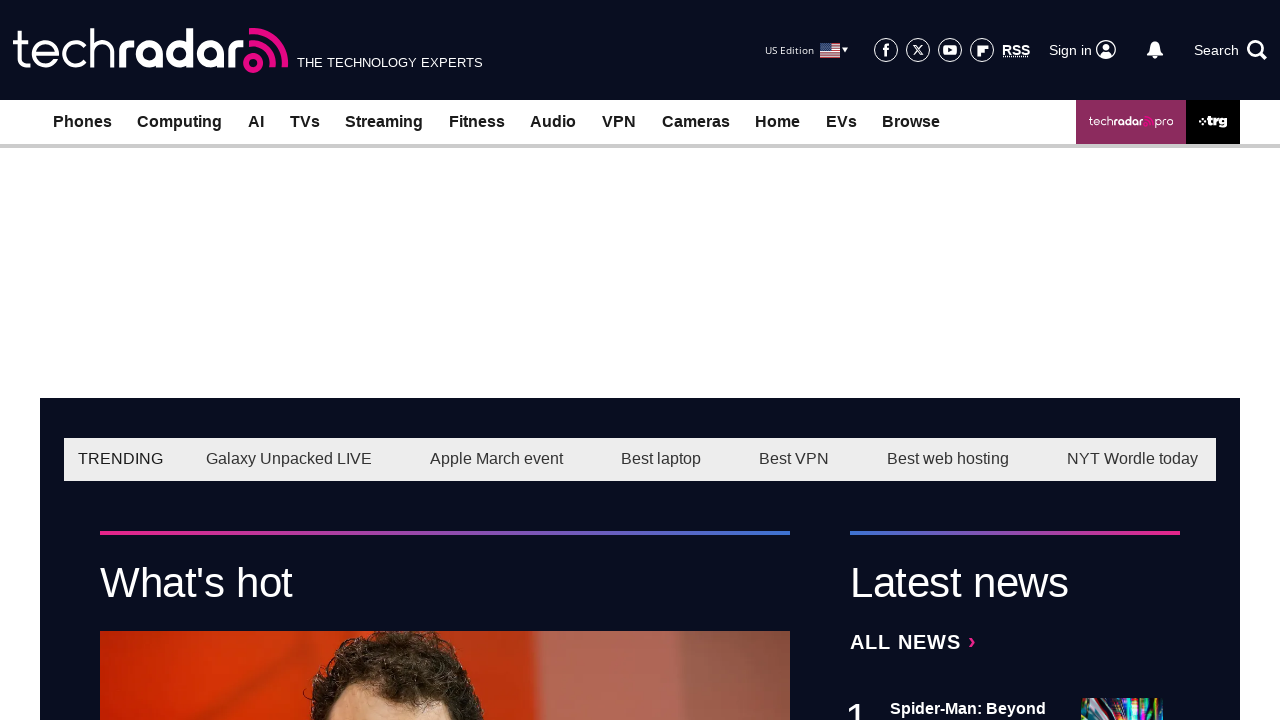

Waited 3 seconds for page to fully render
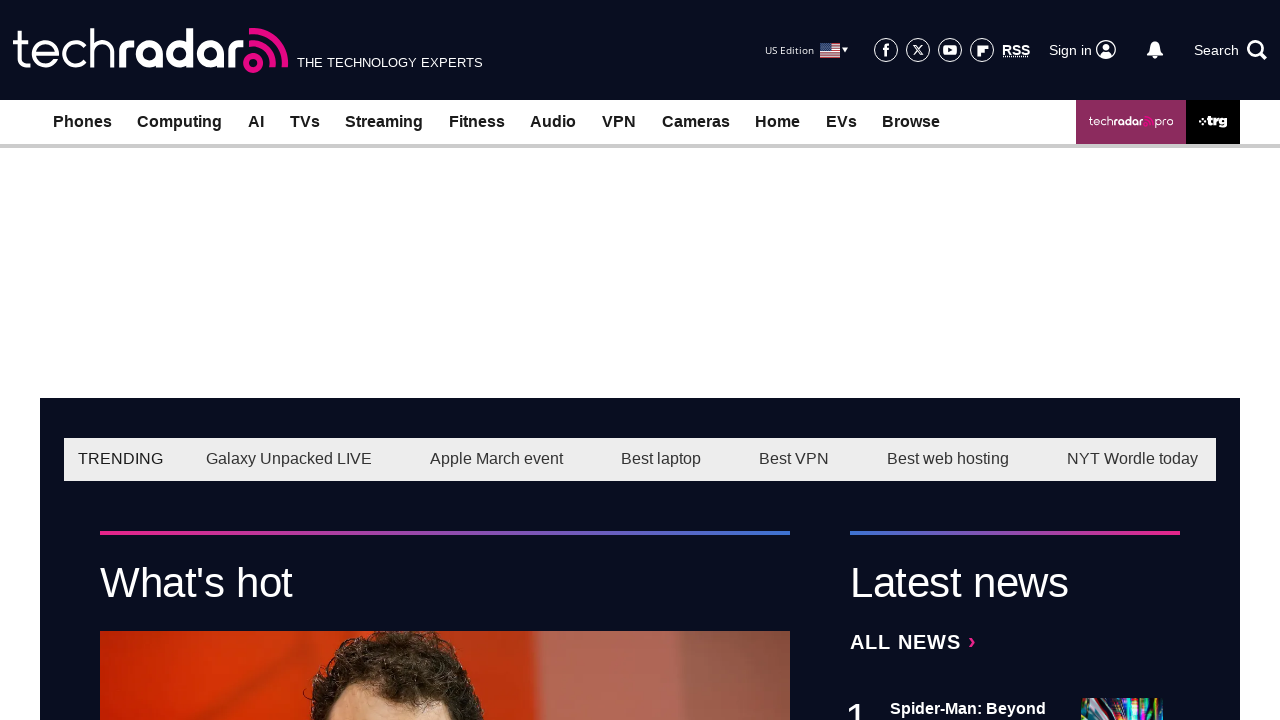

Scrolled down page using PageDown key (scroll 1 of 10)
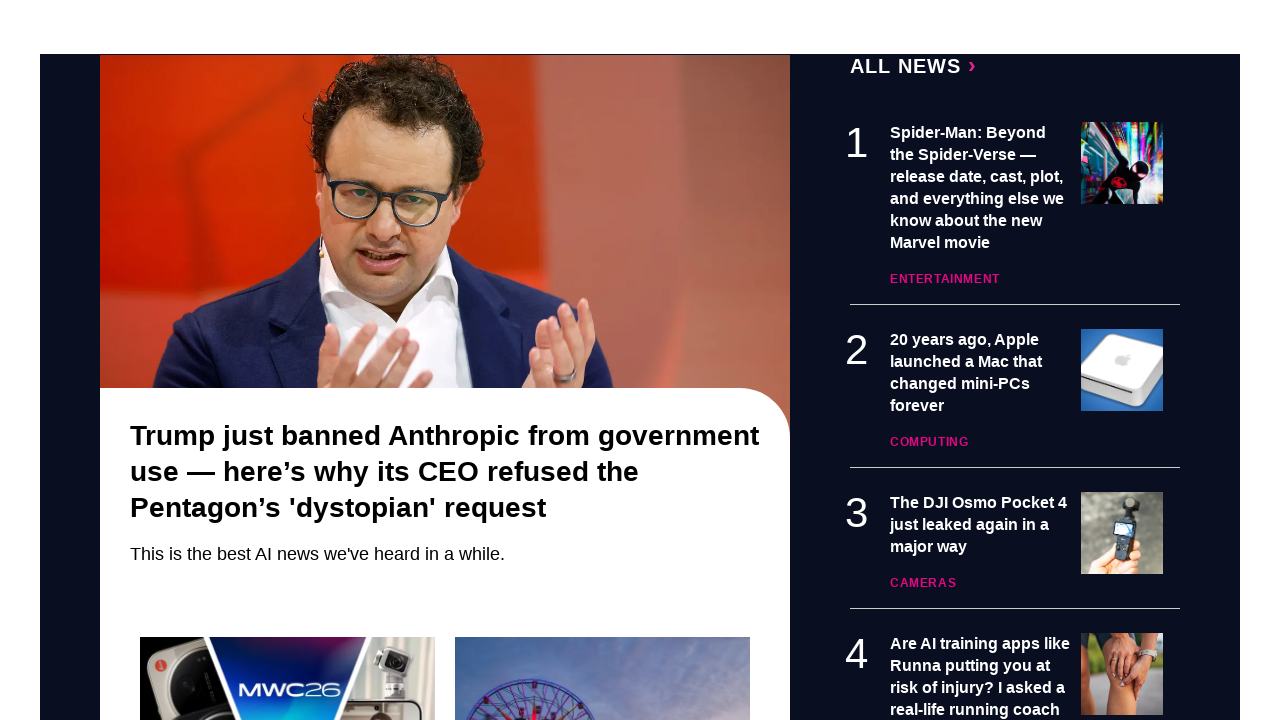

Waited 500ms for content to settle after scroll
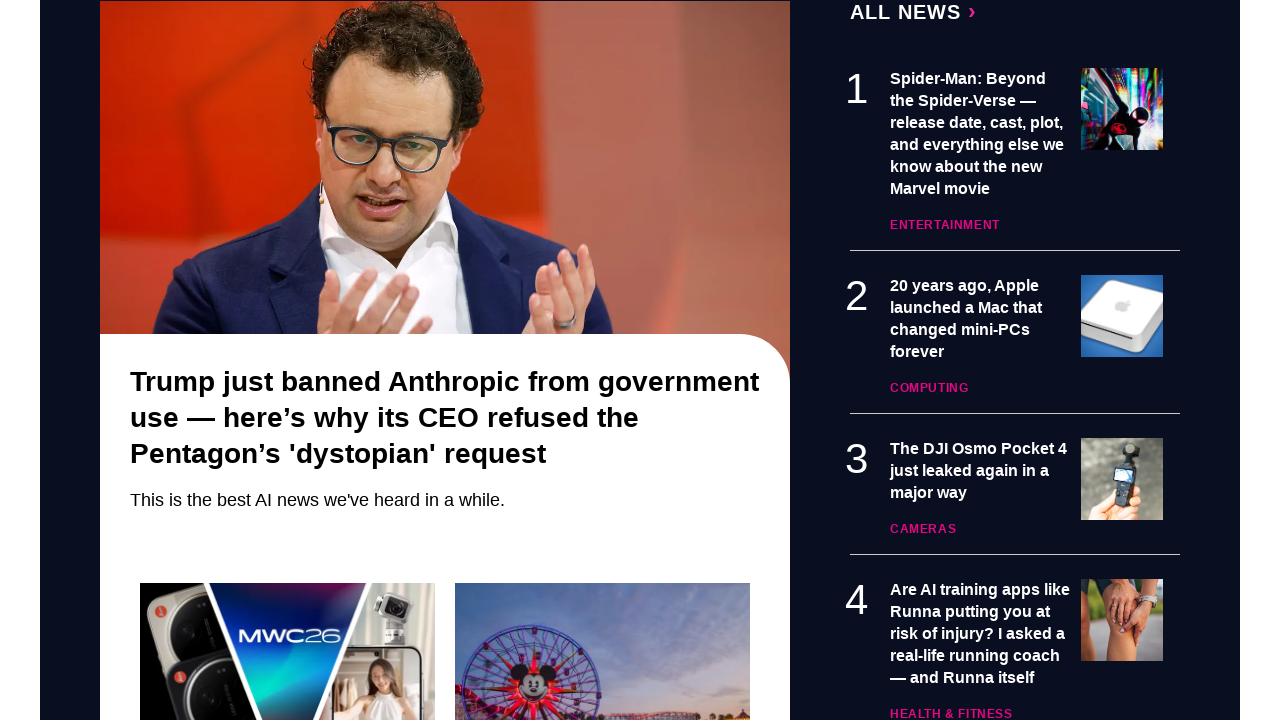

Scrolled down page using PageDown key (scroll 2 of 10)
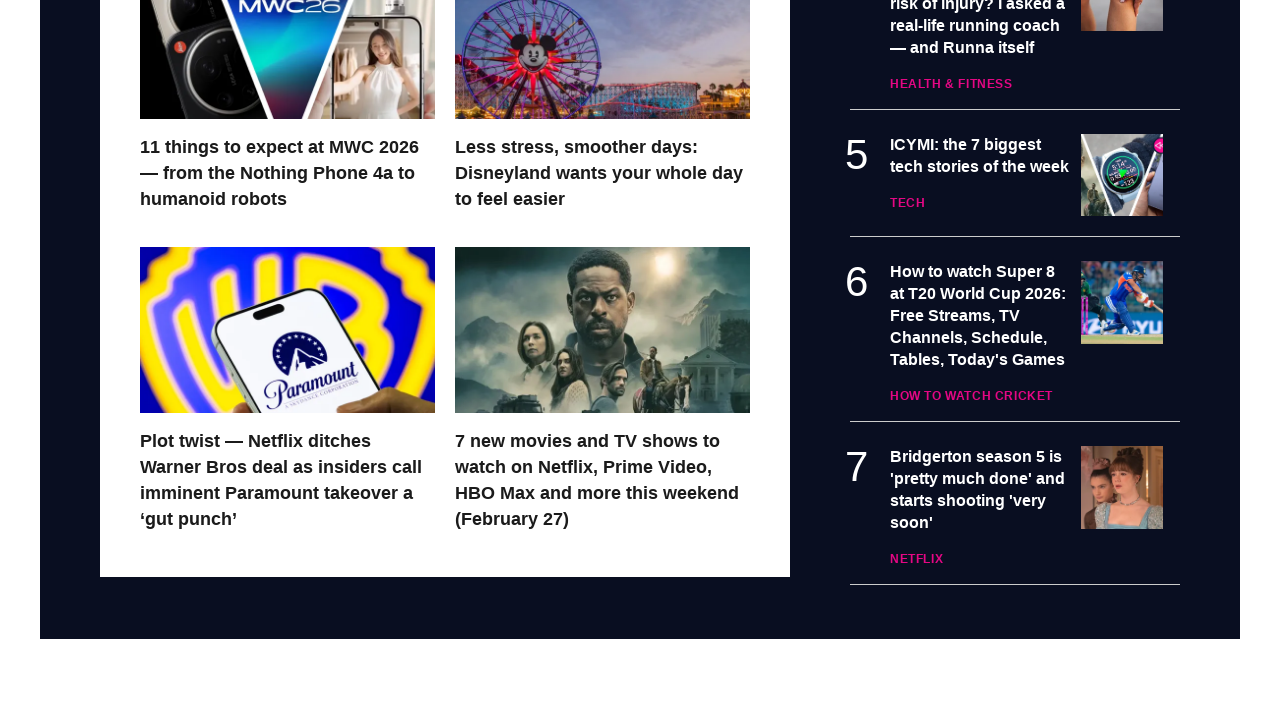

Waited 500ms for content to settle after scroll
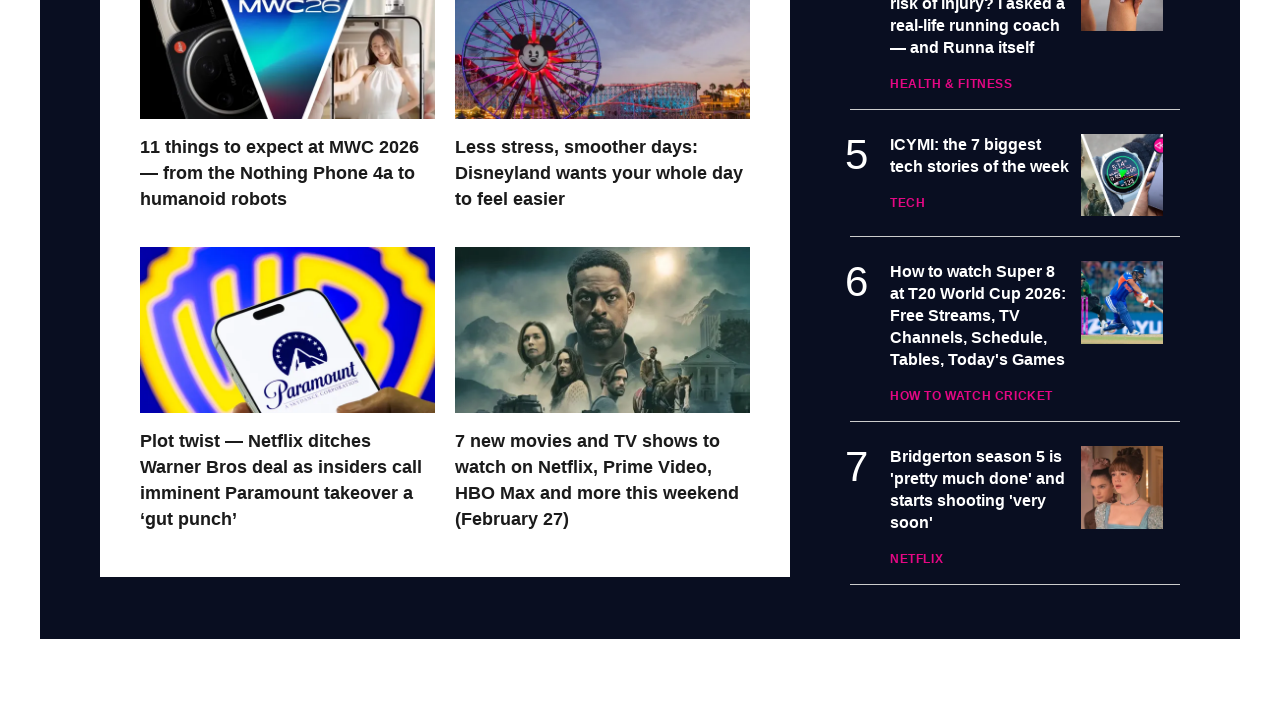

Scrolled down page using PageDown key (scroll 3 of 10)
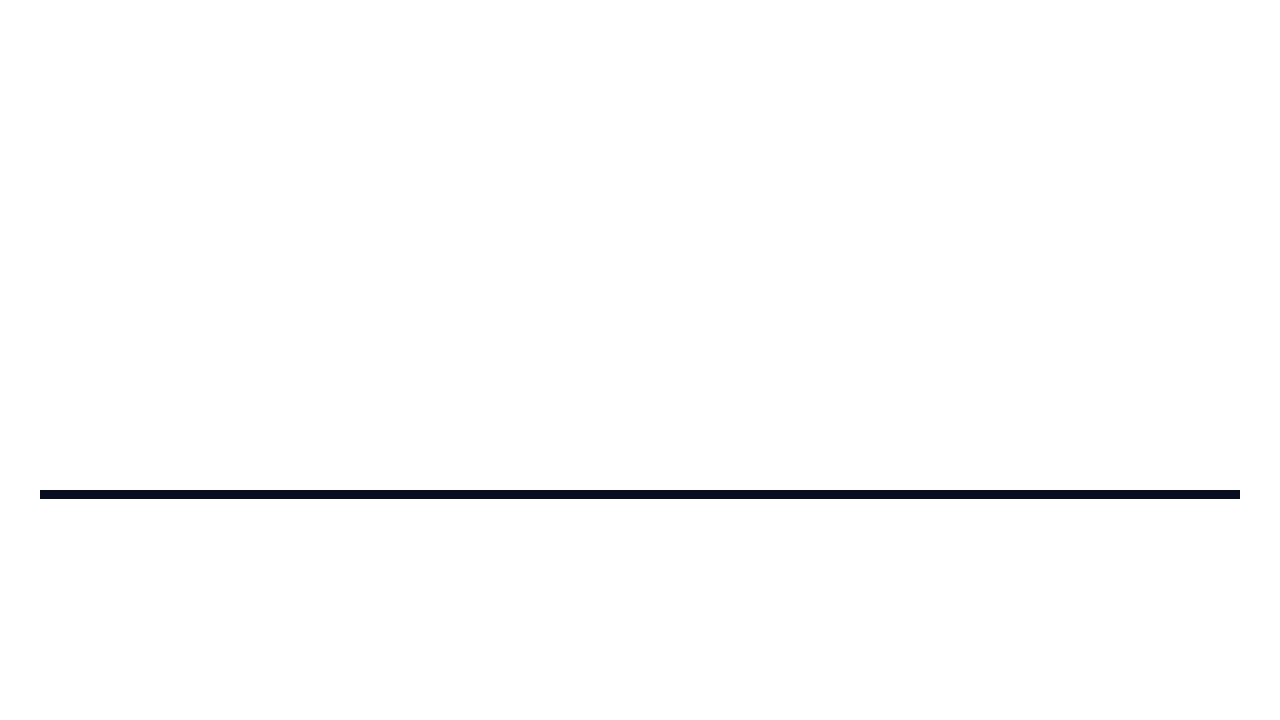

Waited 500ms for content to settle after scroll
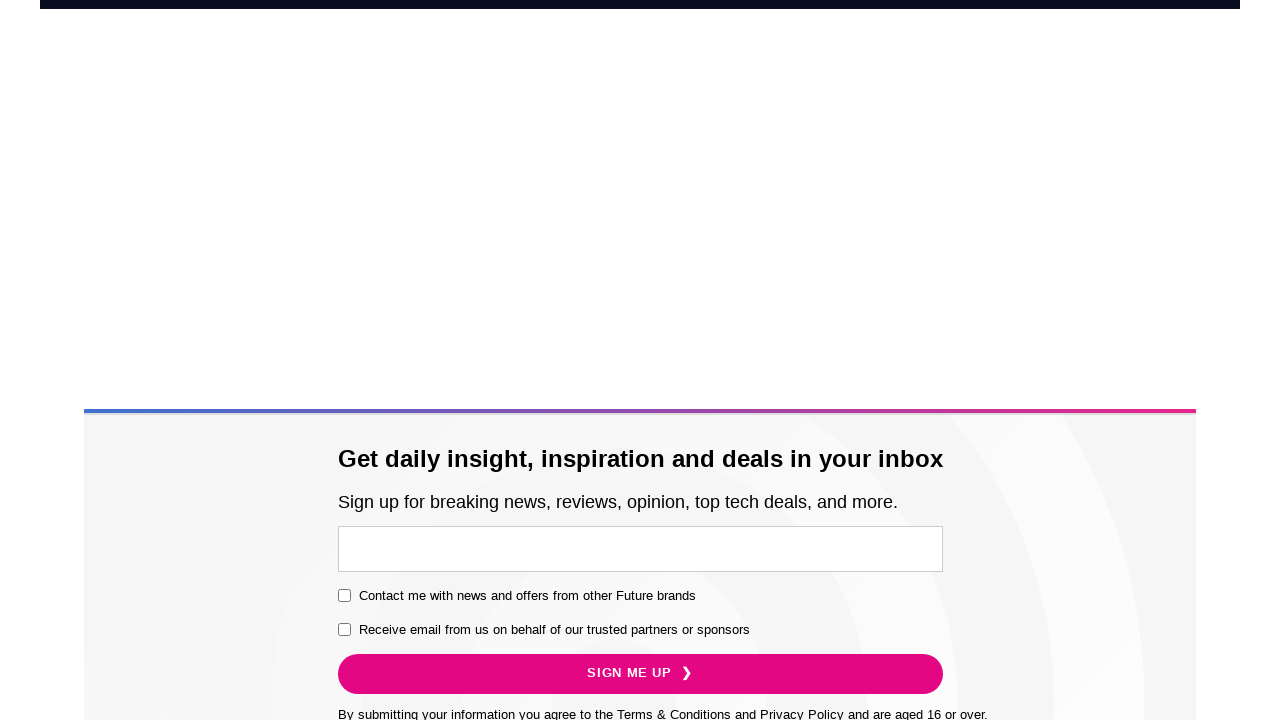

Scrolled down page using PageDown key (scroll 4 of 10)
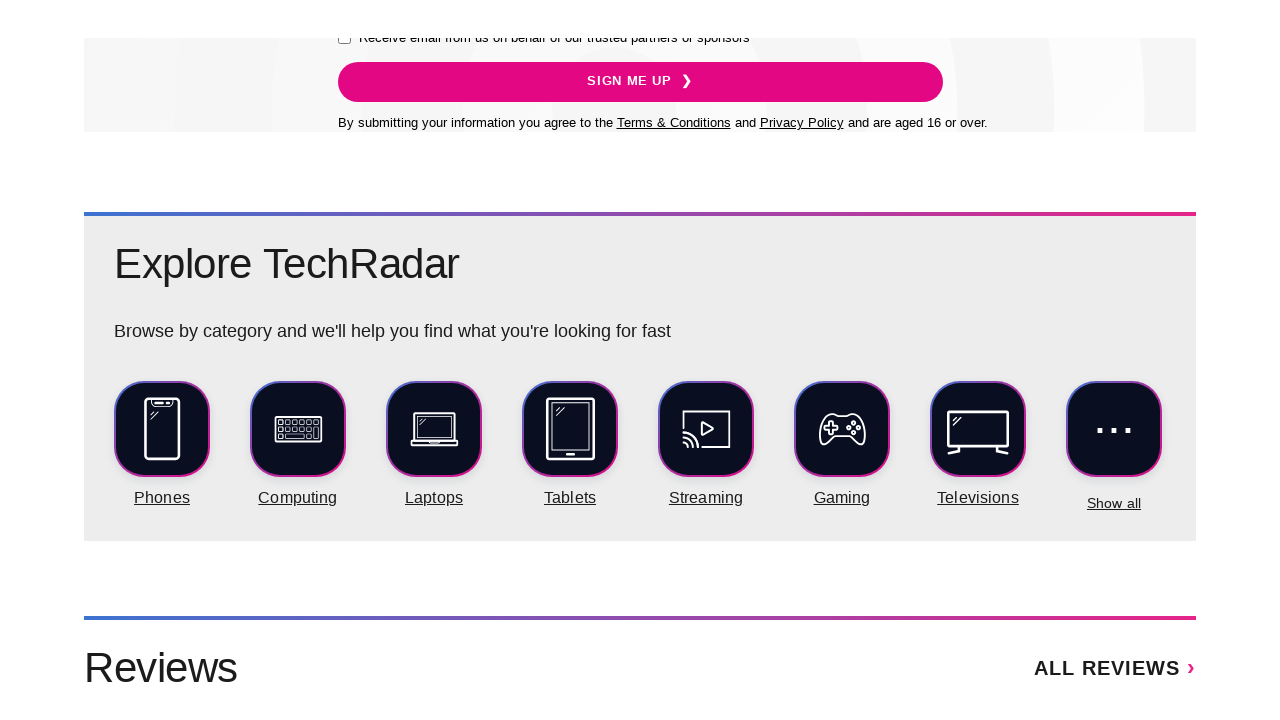

Waited 500ms for content to settle after scroll
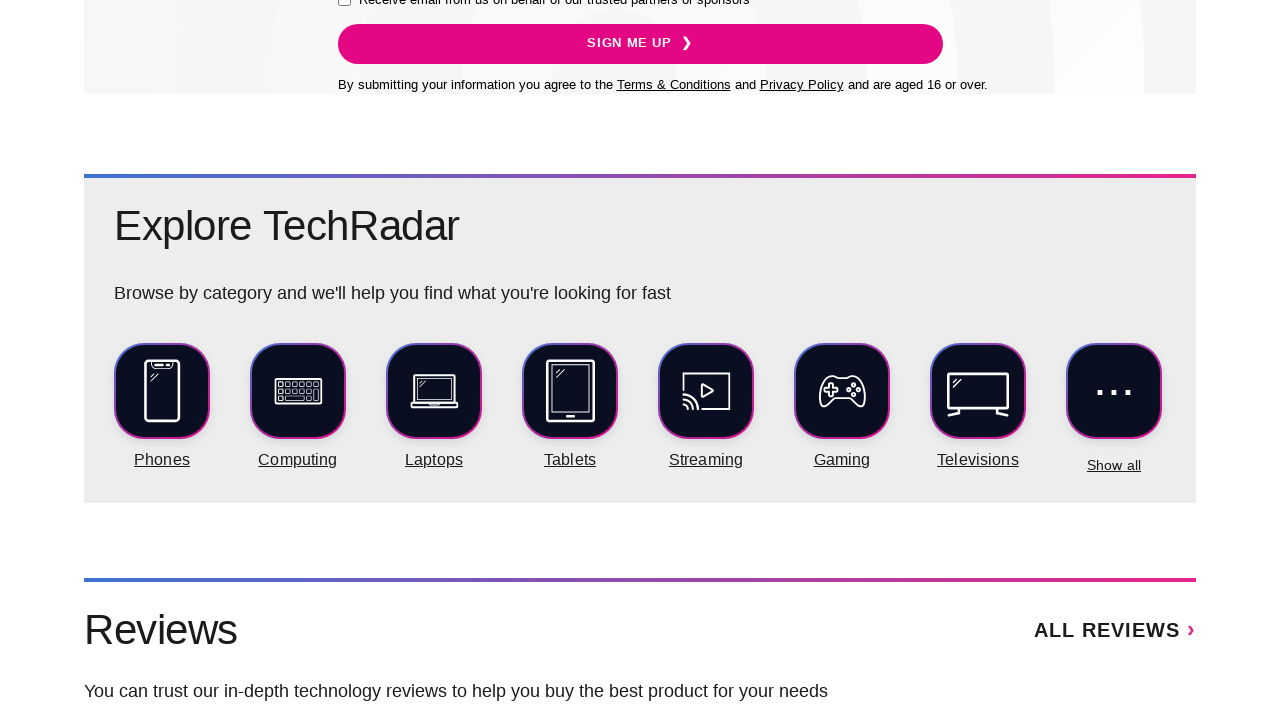

Scrolled down page using PageDown key (scroll 5 of 10)
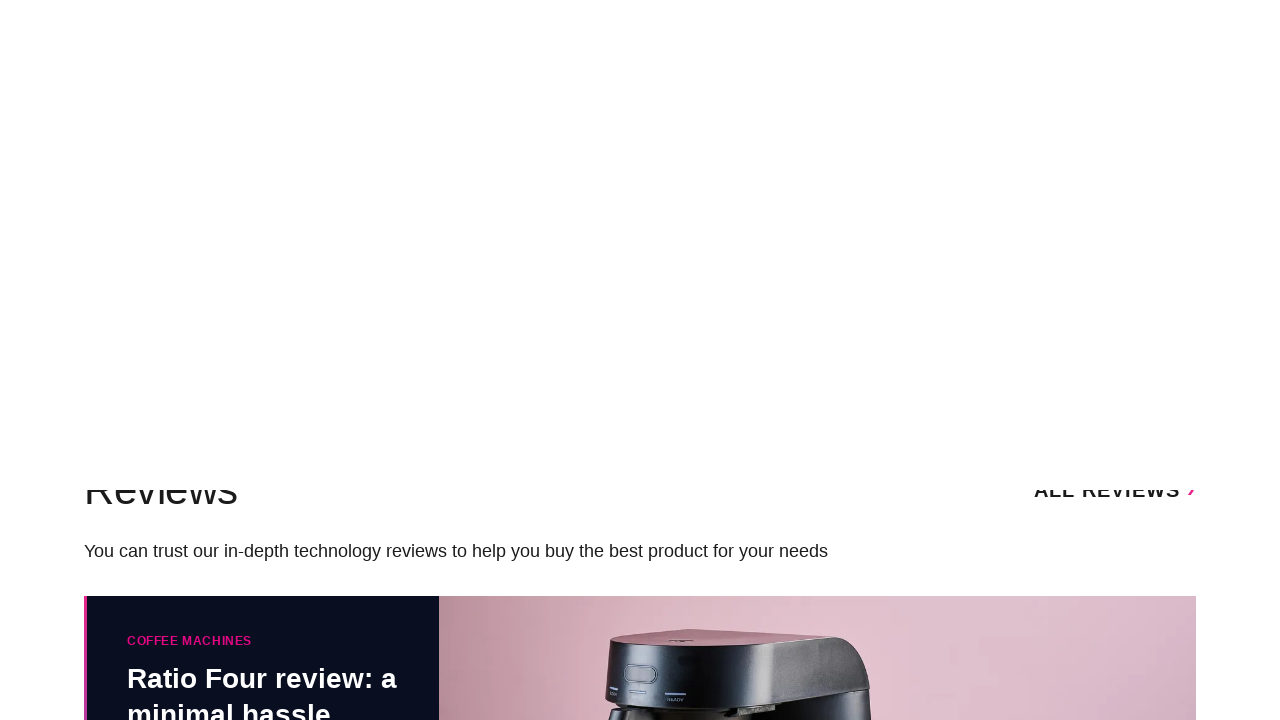

Waited 500ms for content to settle after scroll
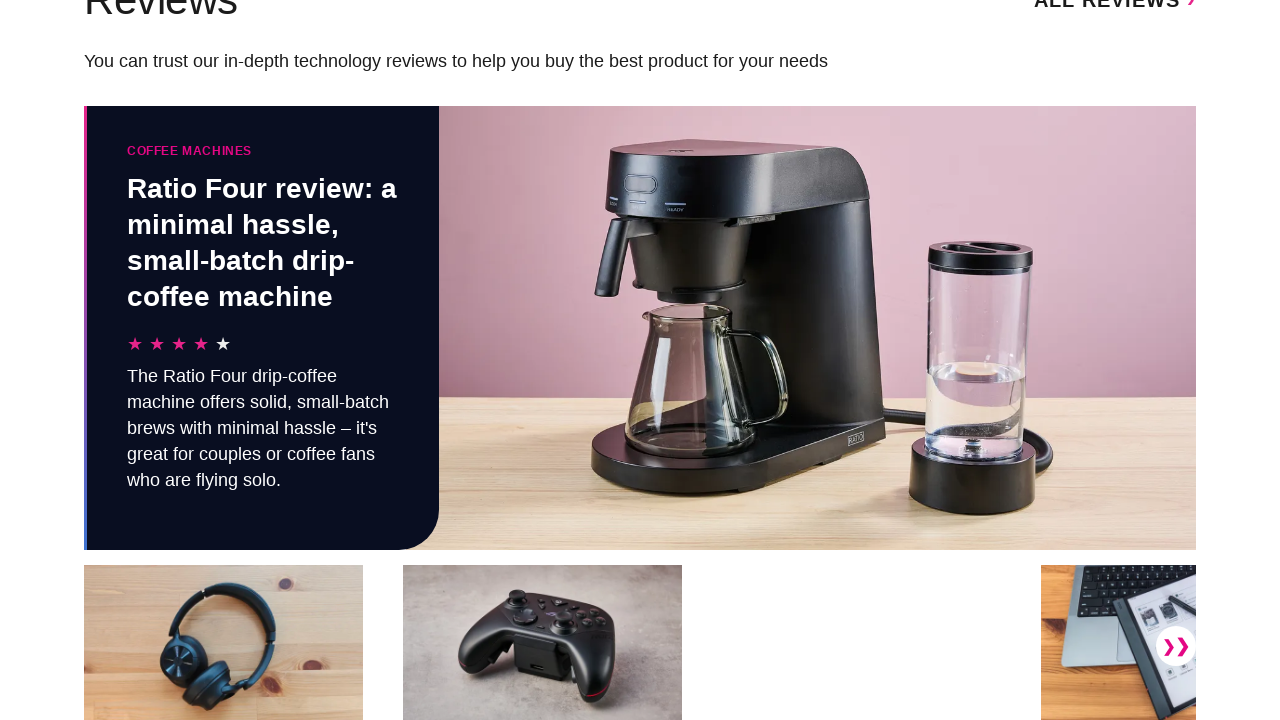

Scrolled down page using PageDown key (scroll 6 of 10)
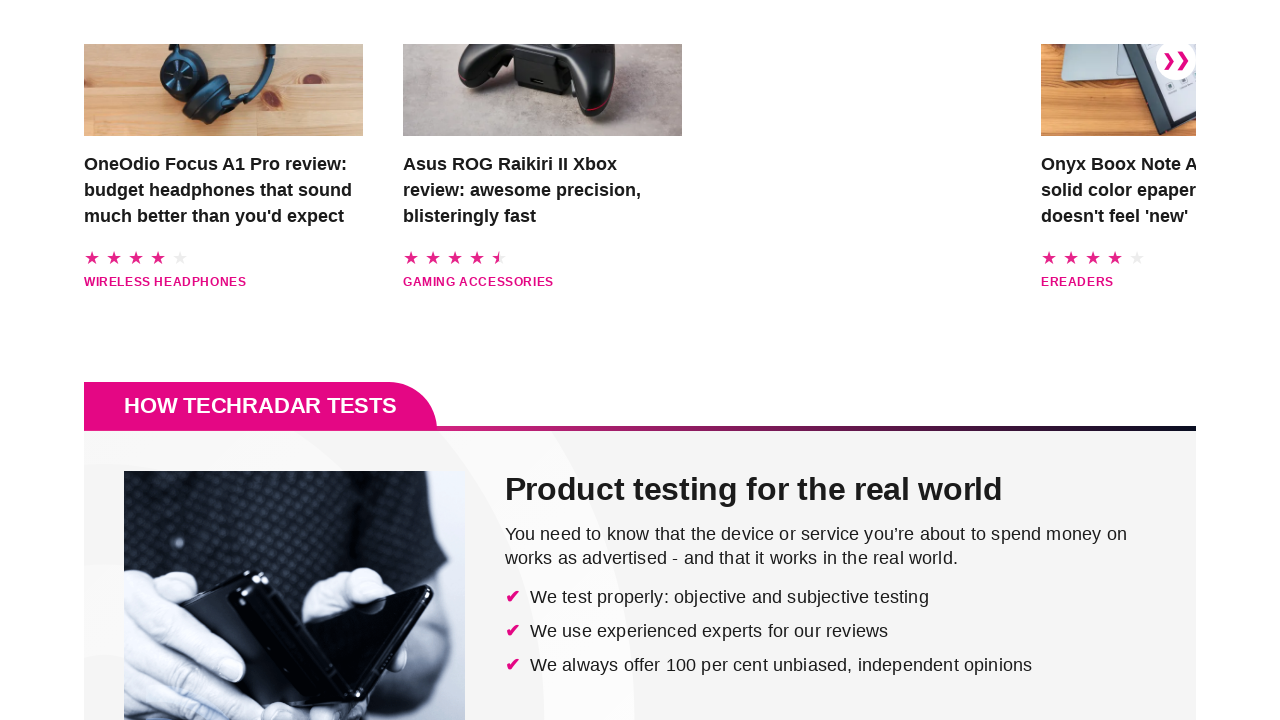

Waited 500ms for content to settle after scroll
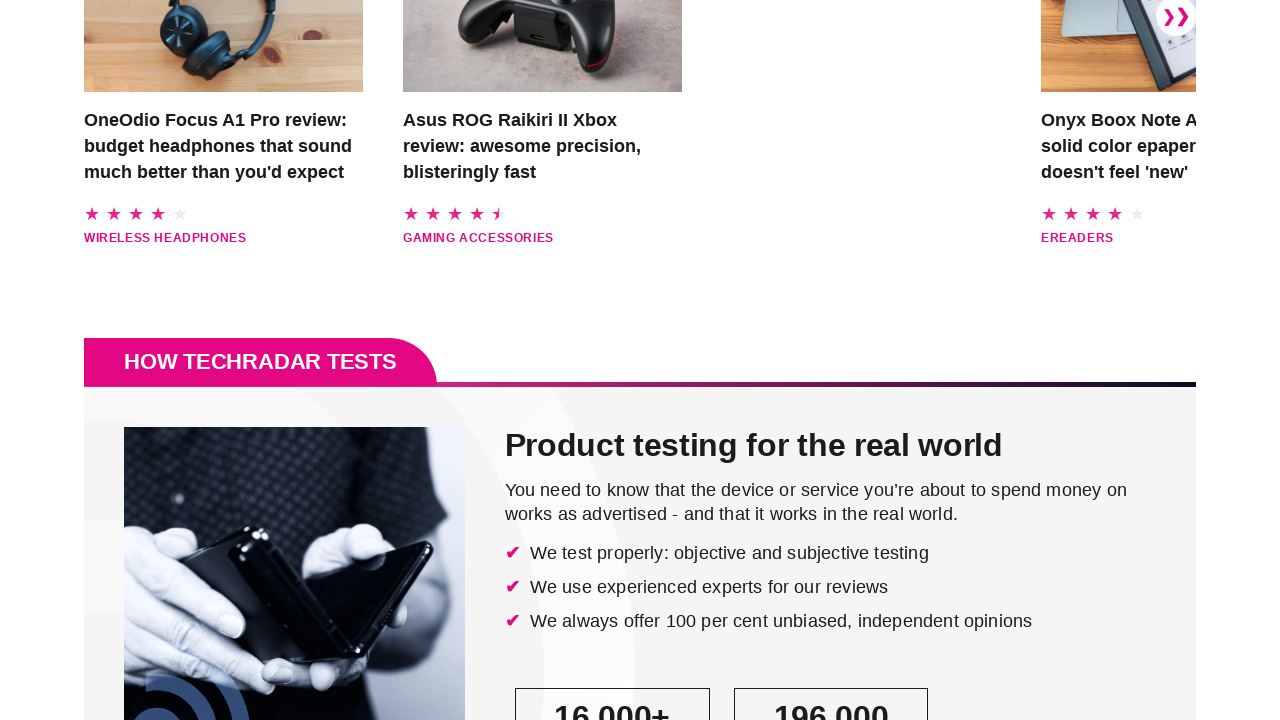

Scrolled down page using PageDown key (scroll 7 of 10)
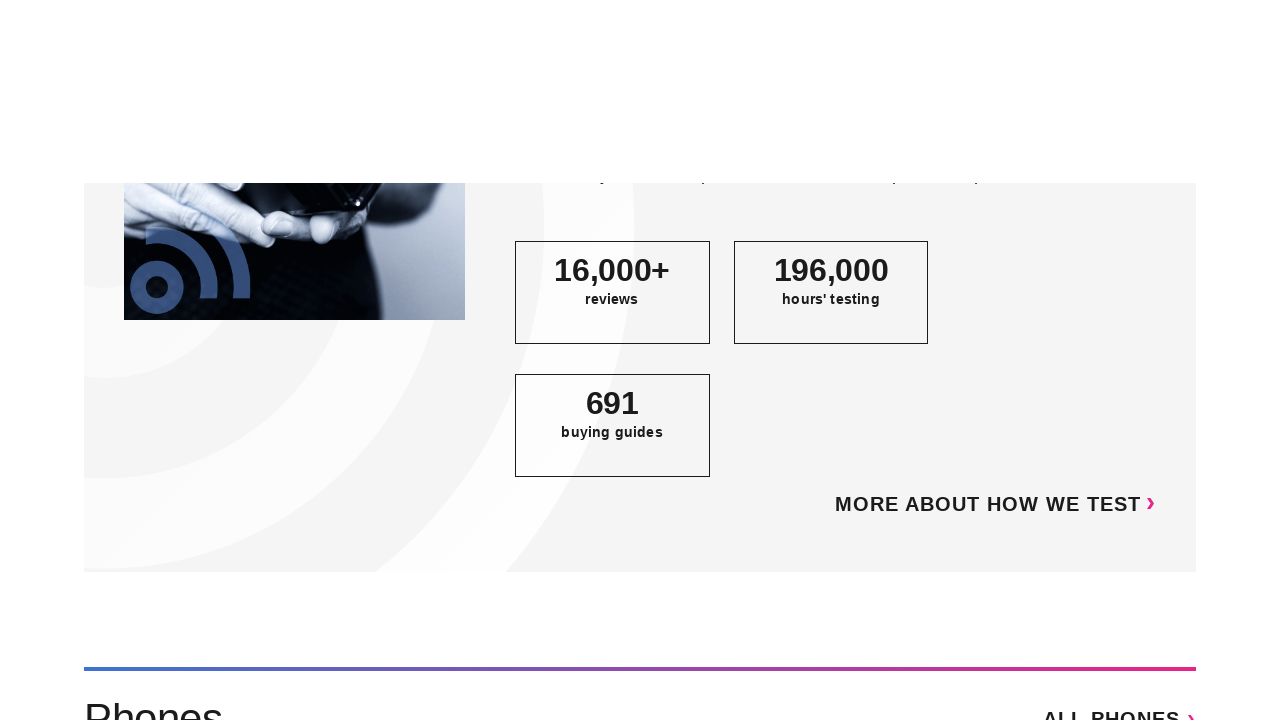

Waited 500ms for content to settle after scroll
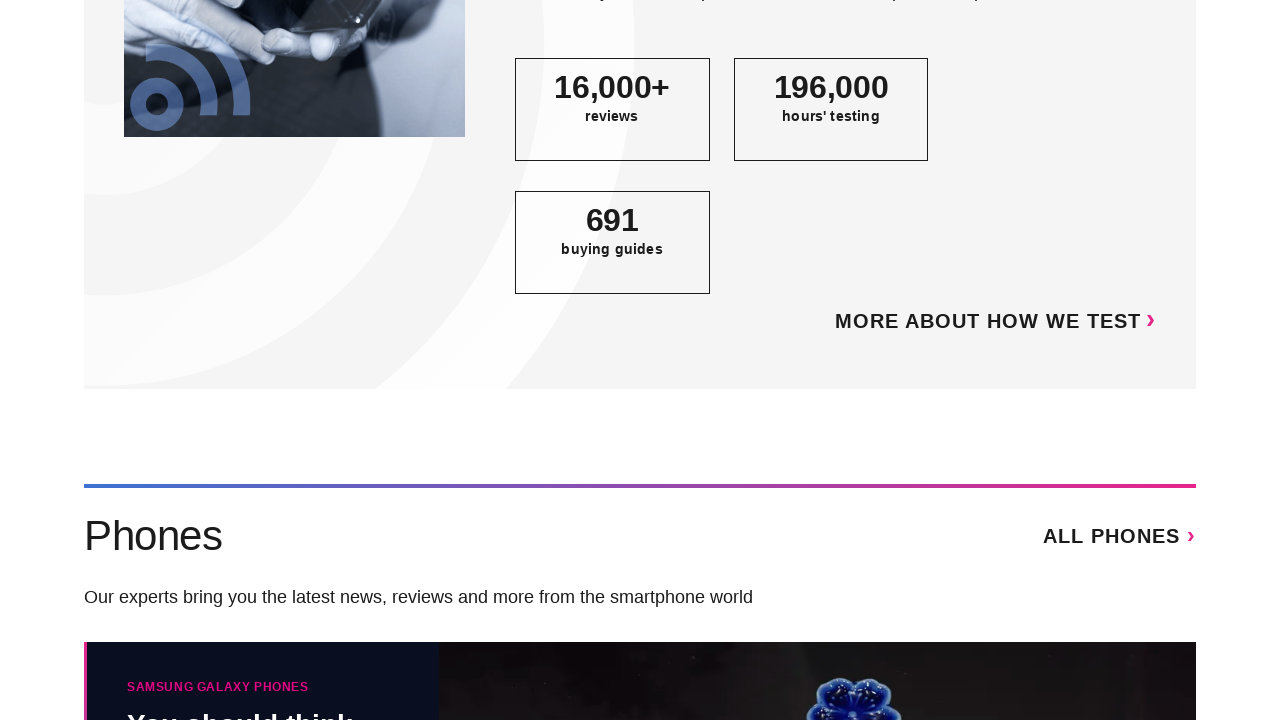

Scrolled down page using PageDown key (scroll 8 of 10)
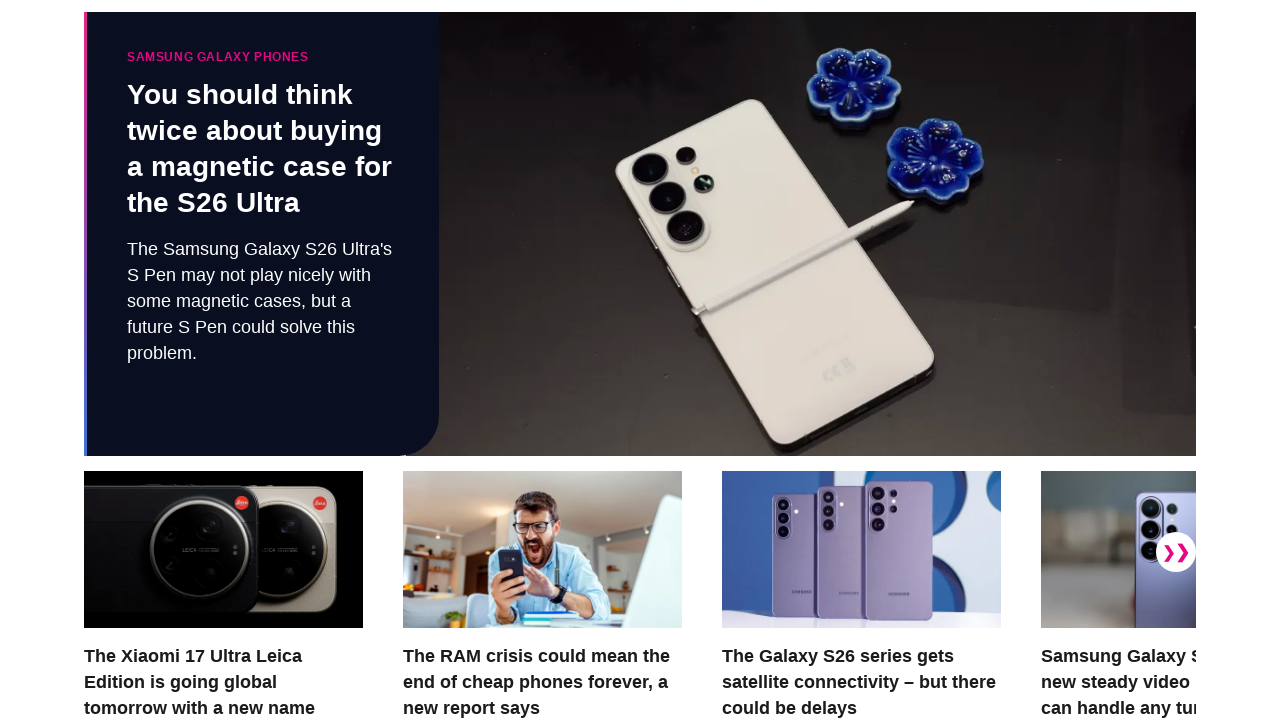

Waited 500ms for content to settle after scroll
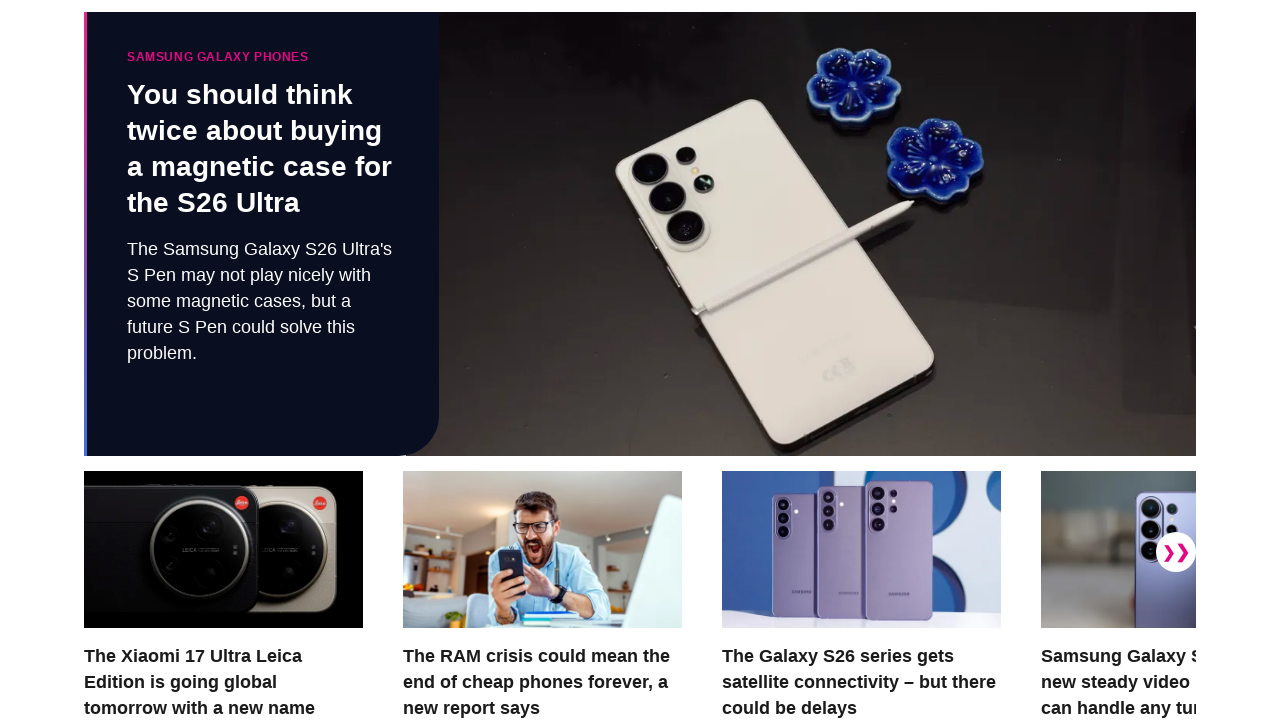

Scrolled down page using PageDown key (scroll 9 of 10)
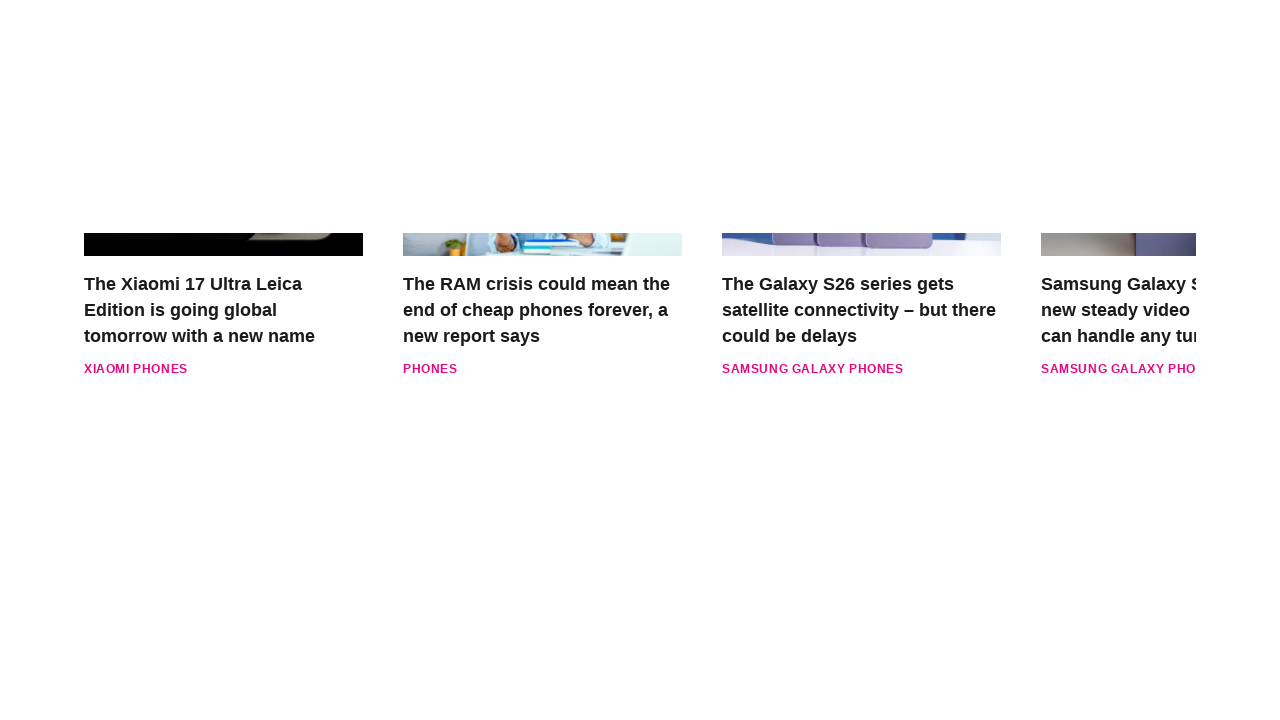

Waited 500ms for content to settle after scroll
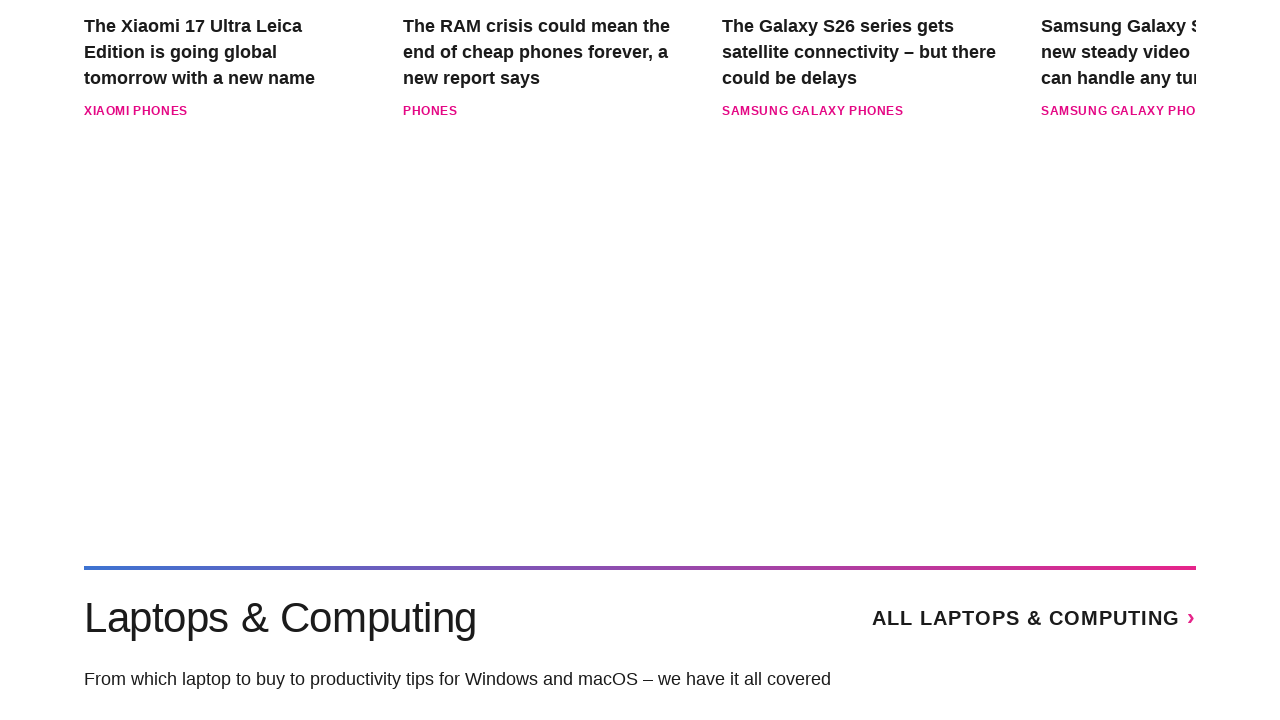

Scrolled down page using PageDown key (scroll 10 of 10)
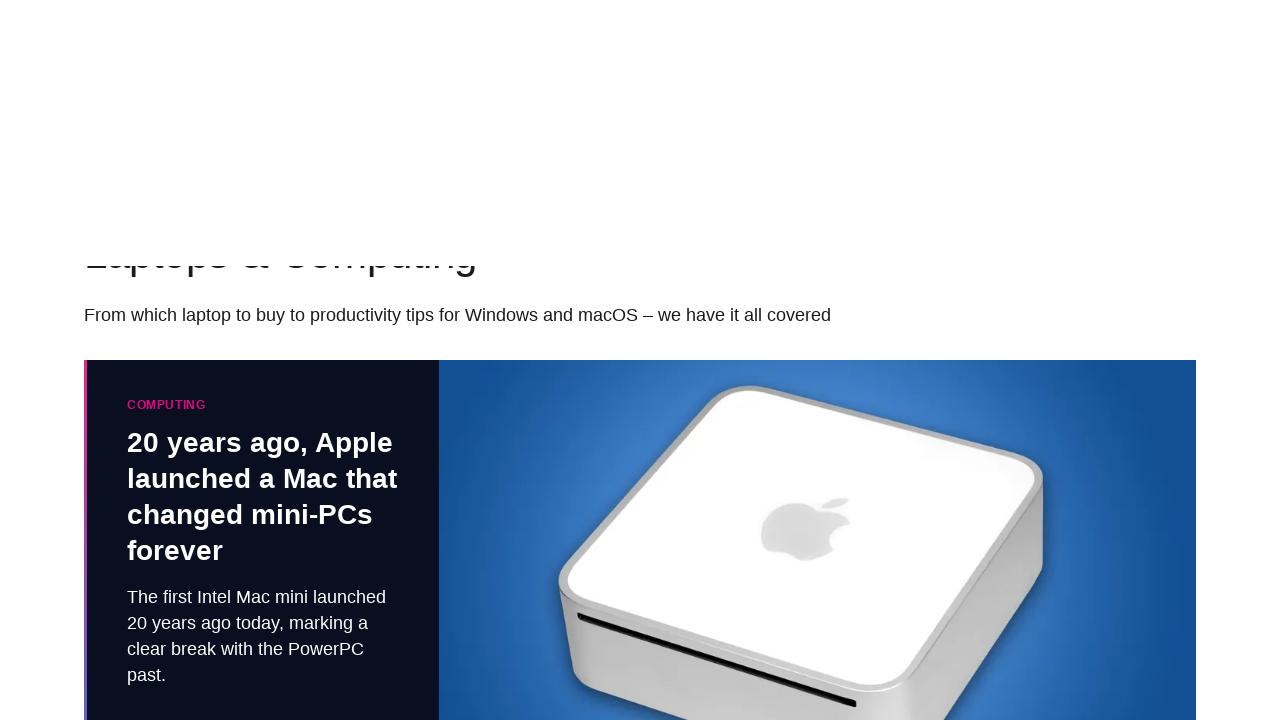

Waited 500ms for content to settle after scroll
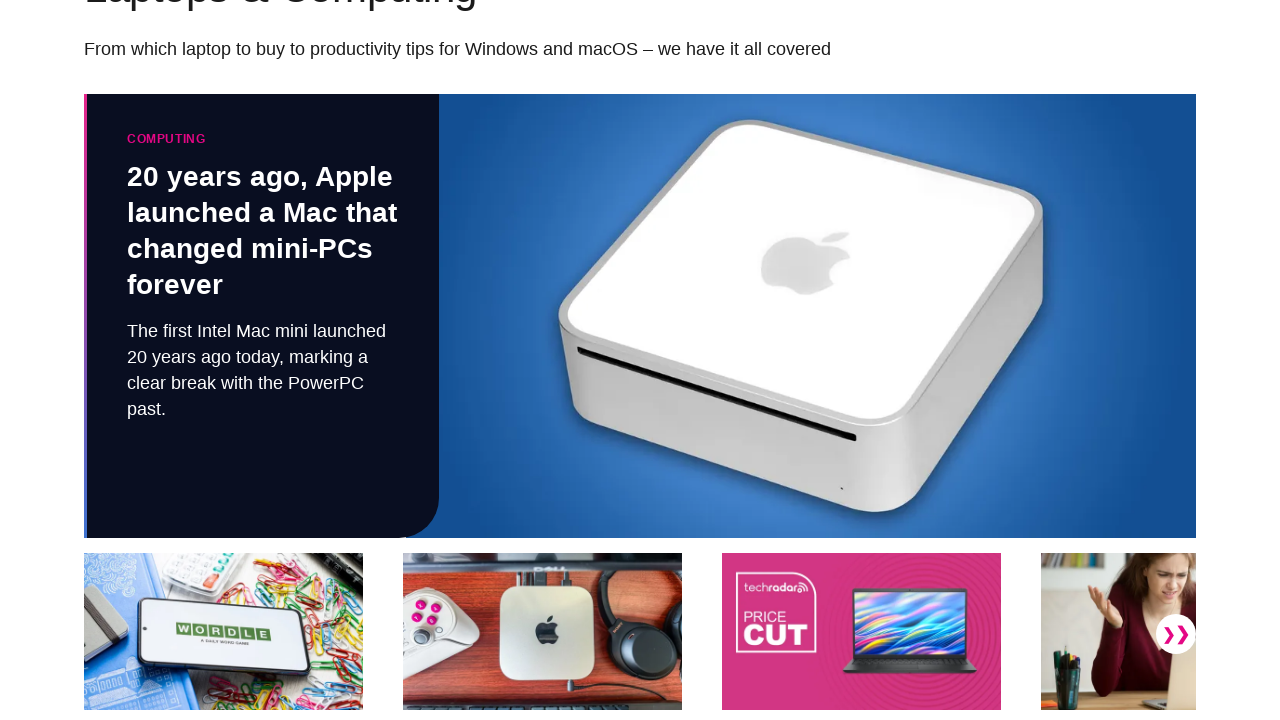

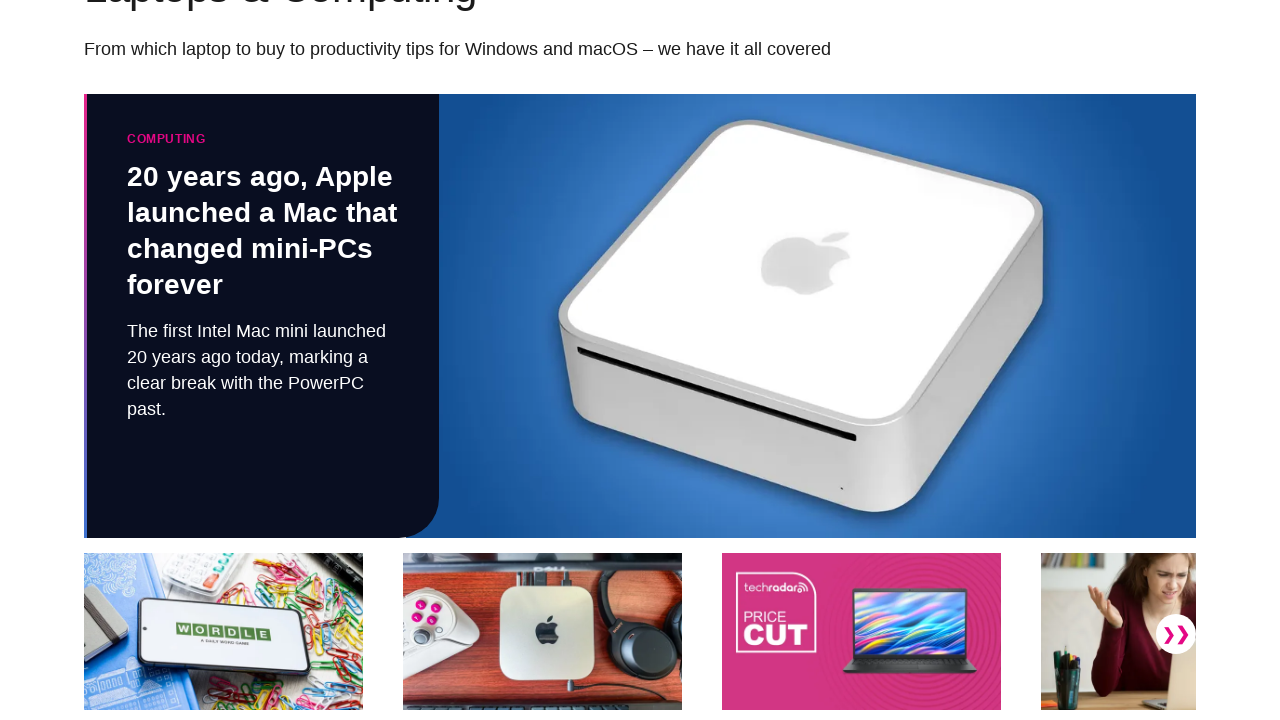